Fills out a Google Form with first name, last name, and email fields, then submits the form

Starting URL: https://docs.google.com/forms/d/e/1FAIpQLSeQvVOm_I11CAcX6_eMrnFWjjG-UKs0F30eQqbuczfufeLQeg/viewform

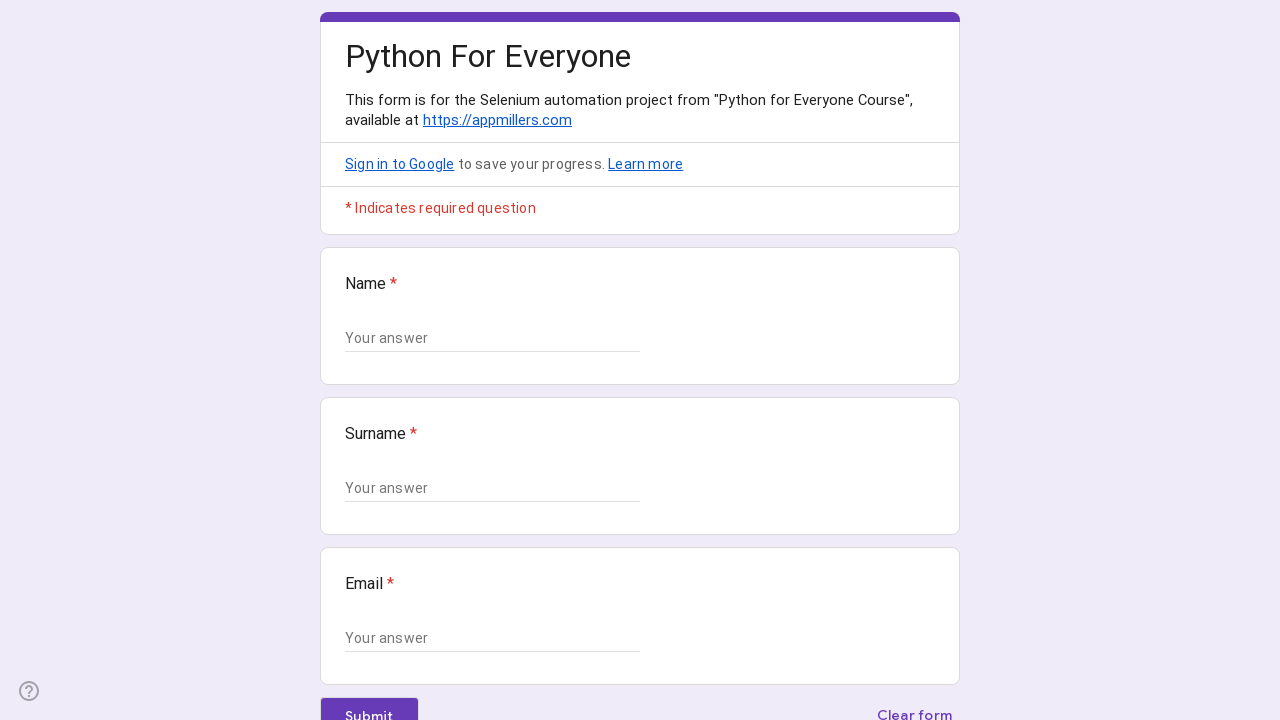

Form input fields loaded
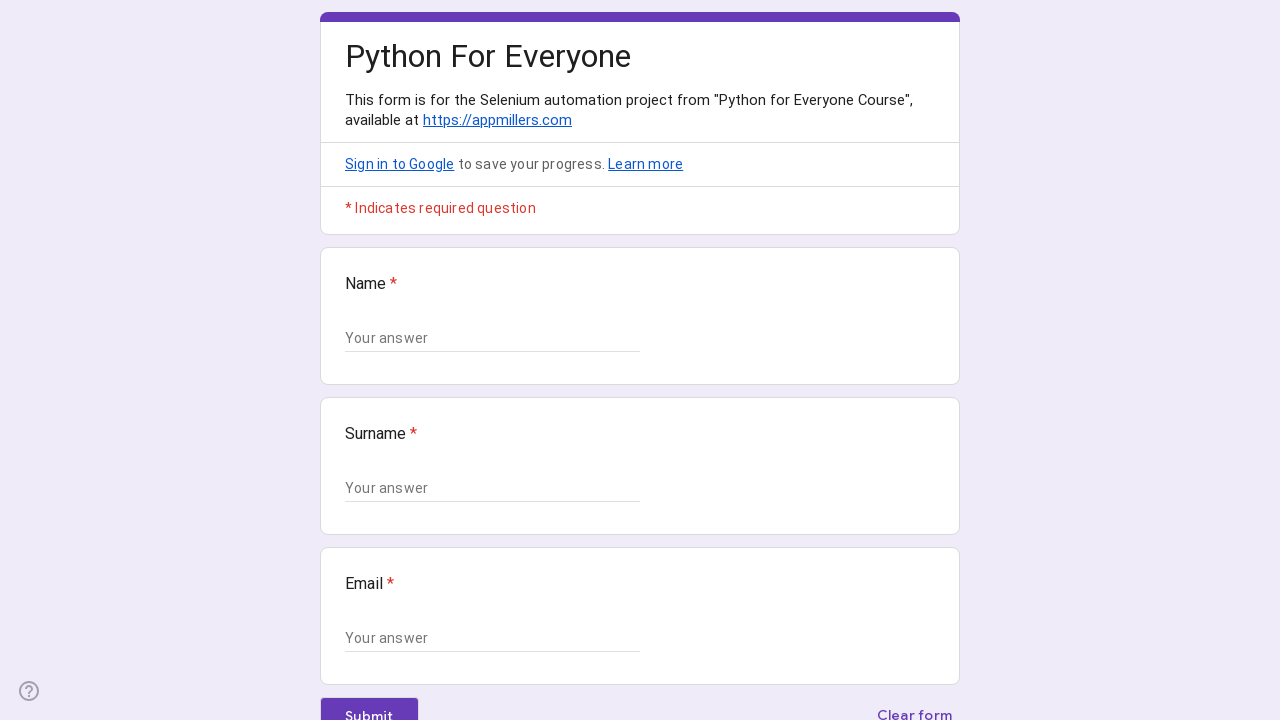

Located all form input fields
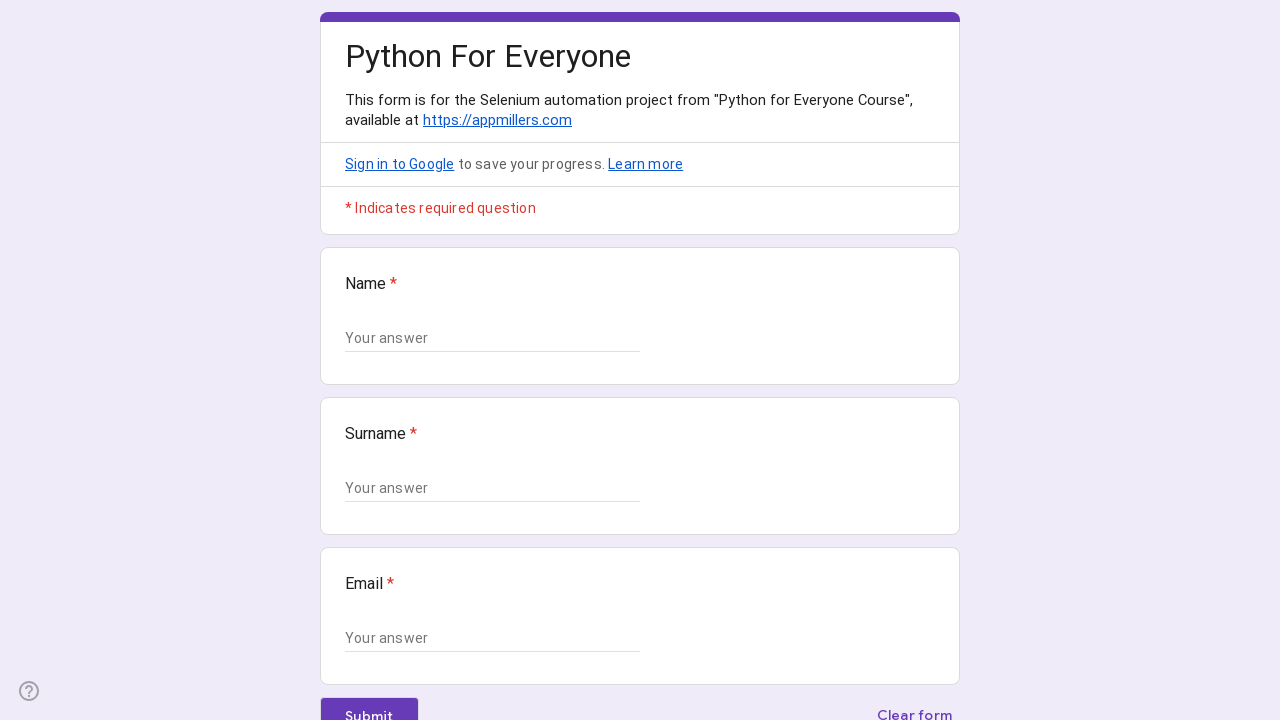

Filled form field 1 with 'Jennifer' on .whsOnd.zHQkBf >> nth=0
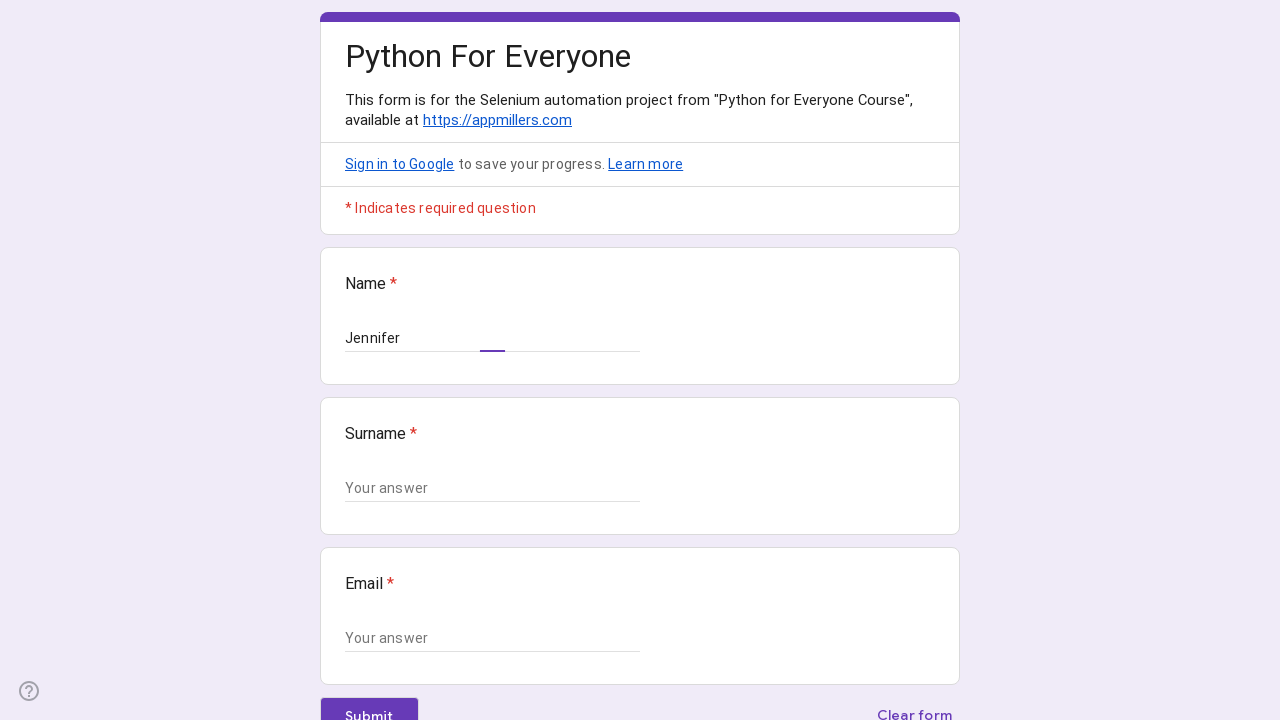

Filled form field 2 with 'Thompson' on .whsOnd.zHQkBf >> nth=1
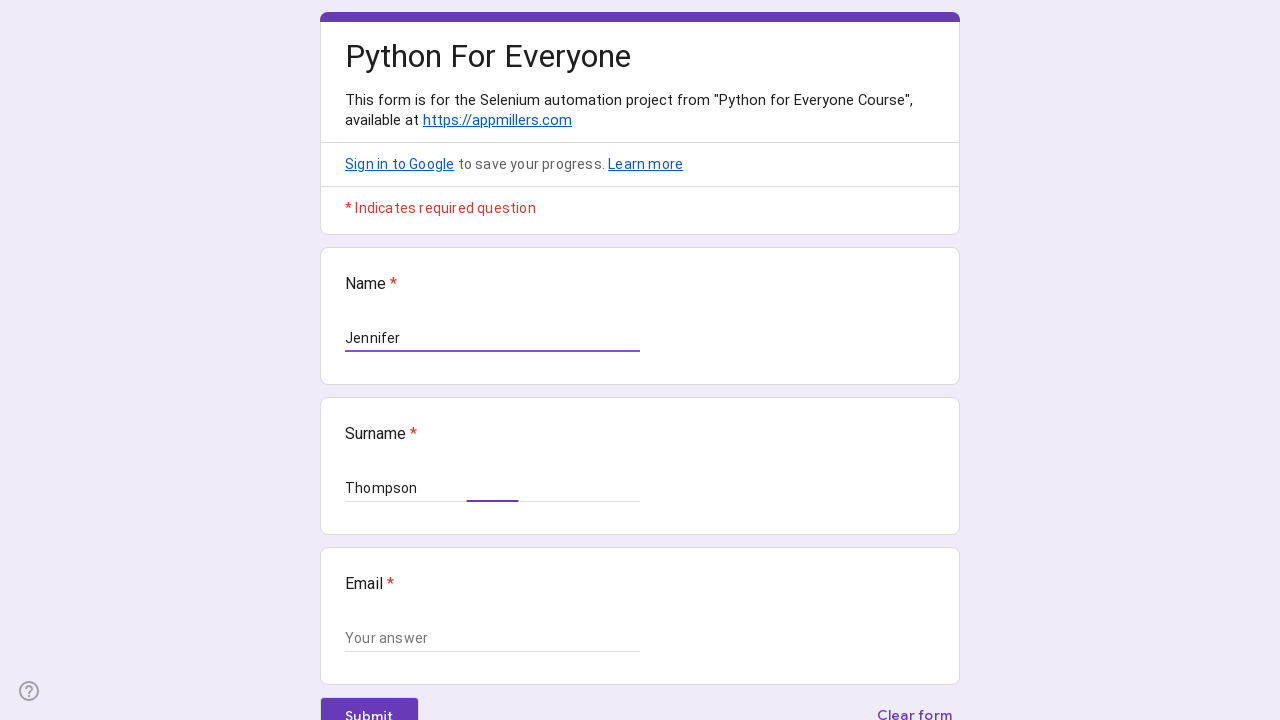

Filled form field 3 with 'jennifer.thompson84@example.com' on .whsOnd.zHQkBf >> nth=2
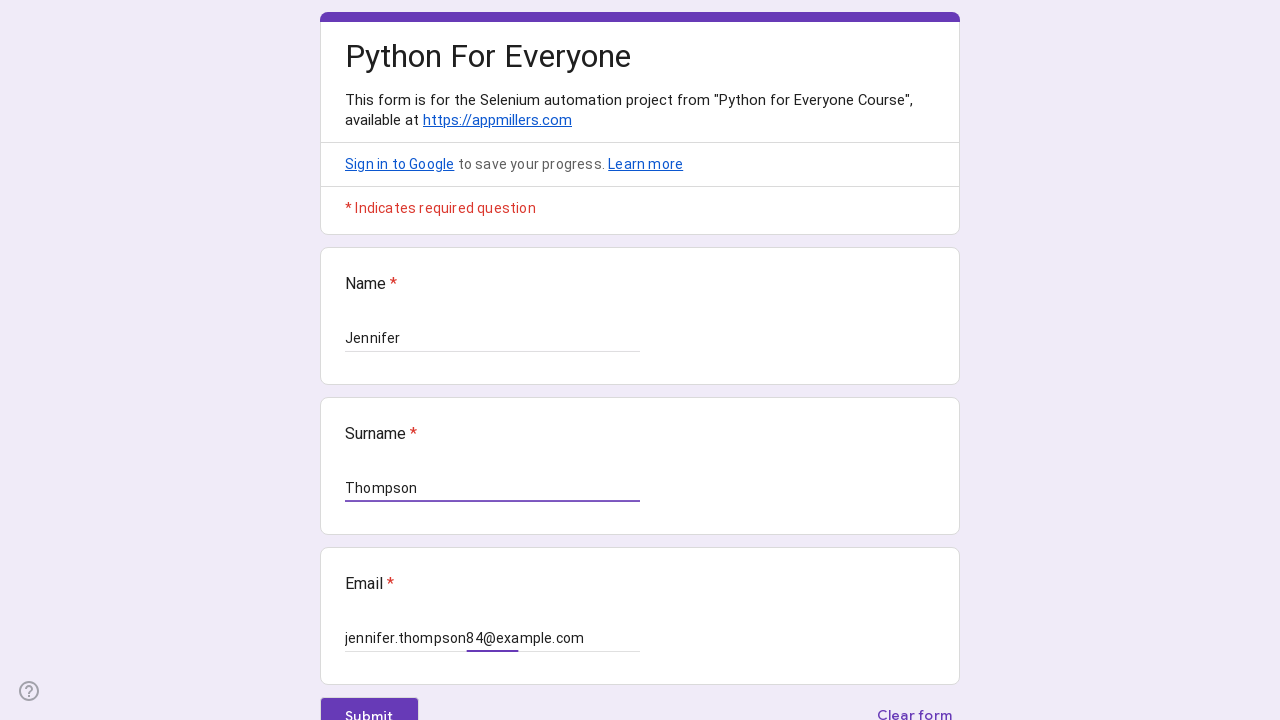

Clicked form submit button at (369, 702) on .NPEfkd.RveJvd.snByac
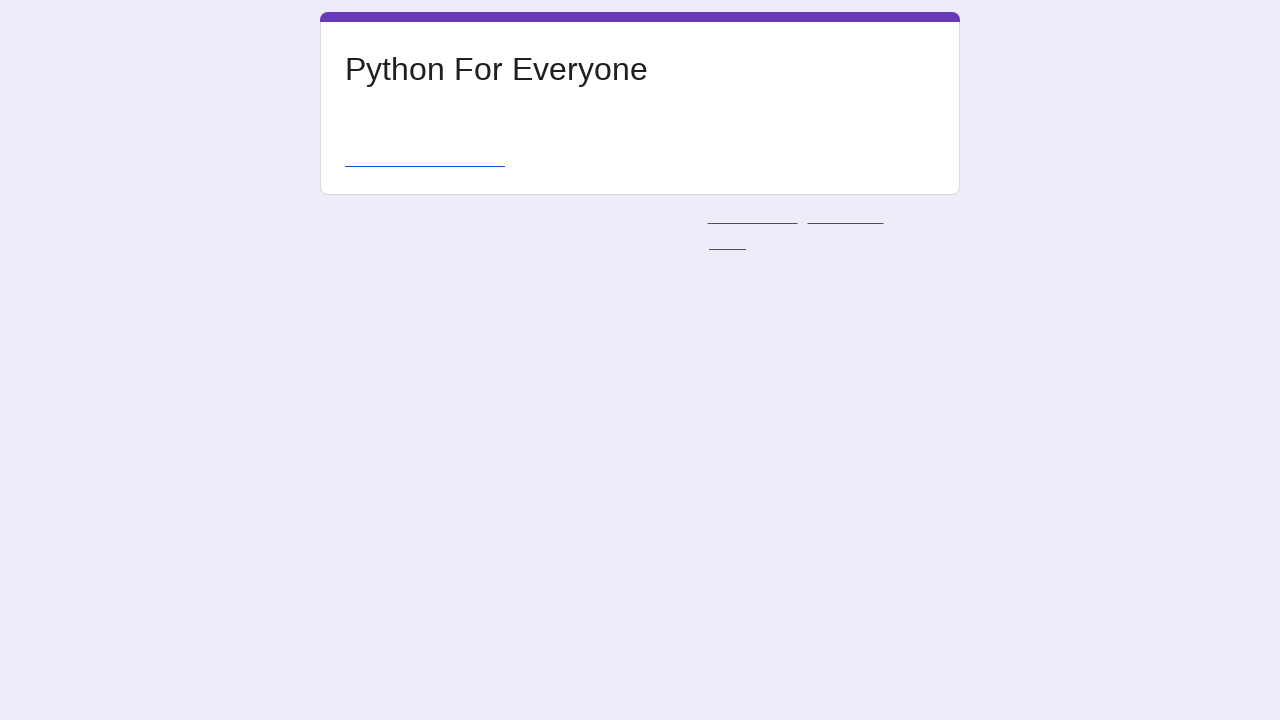

Form submission completed, page reached network idle state
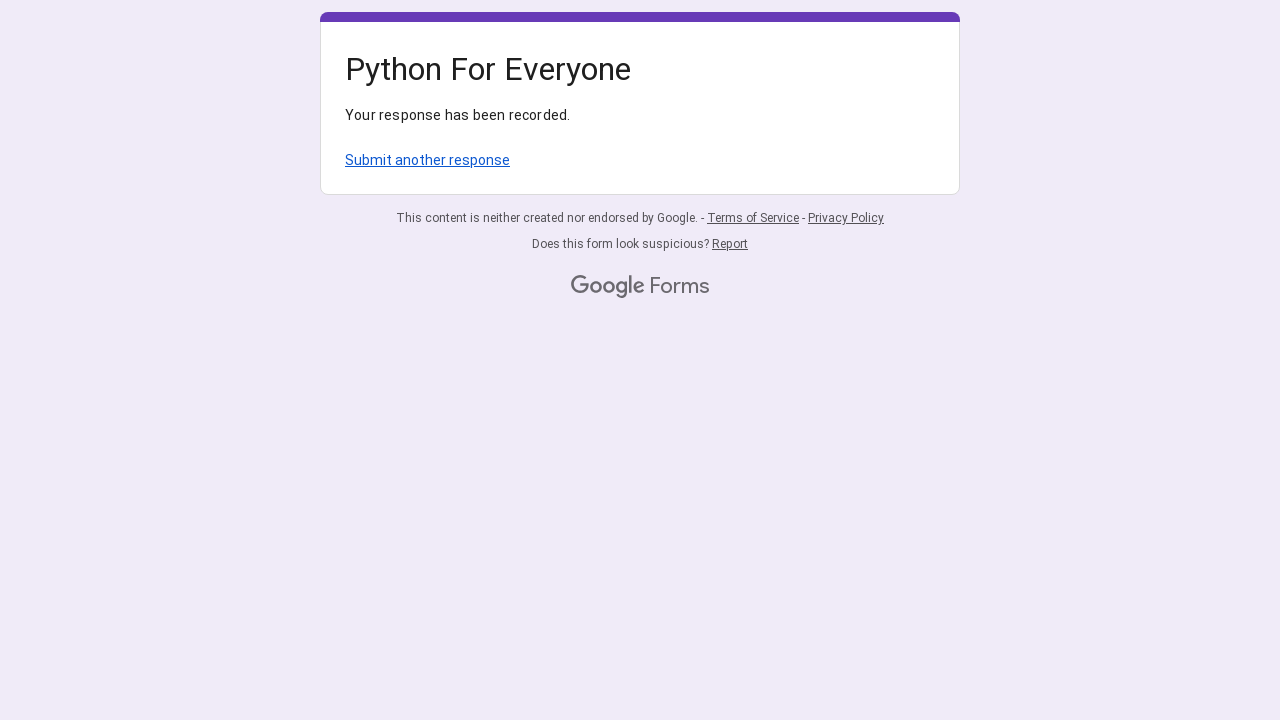

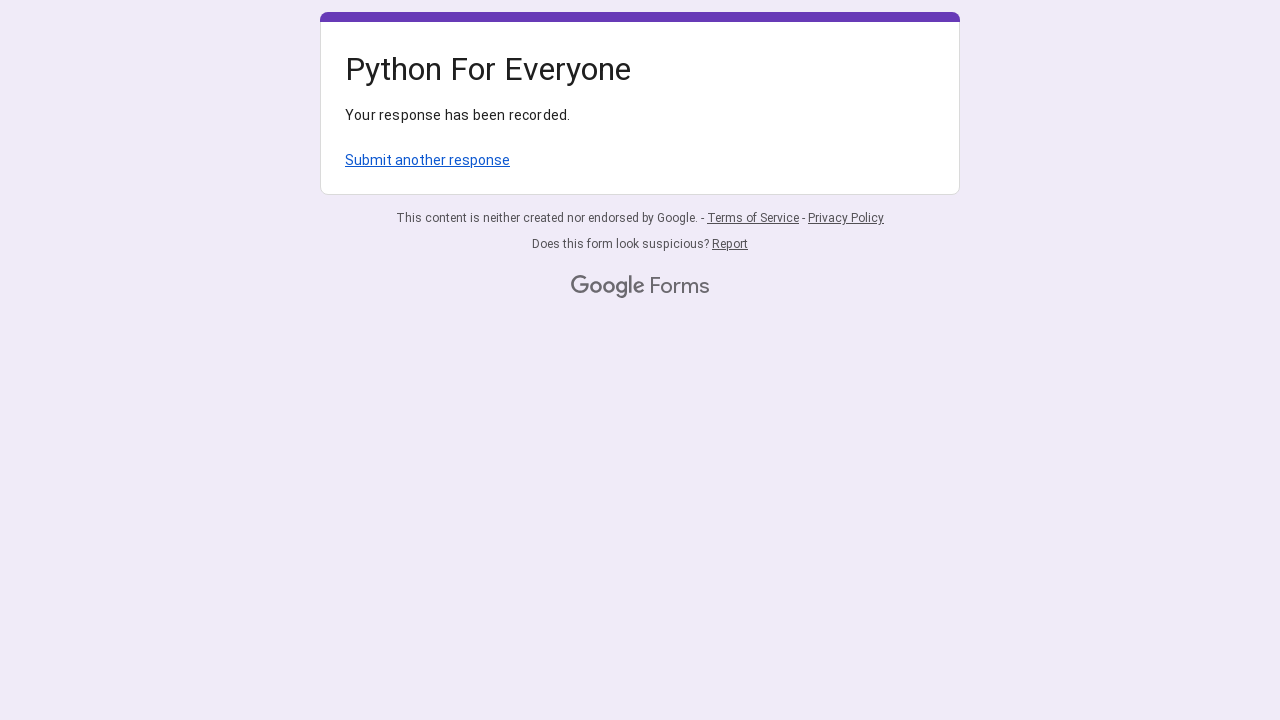